Navigates to a practice automation page, scrolls to a table, and verifies table structure by counting rows and columns and extracting specific row data

Starting URL: https://rahulshettyacademy.com/AutomationPractice/

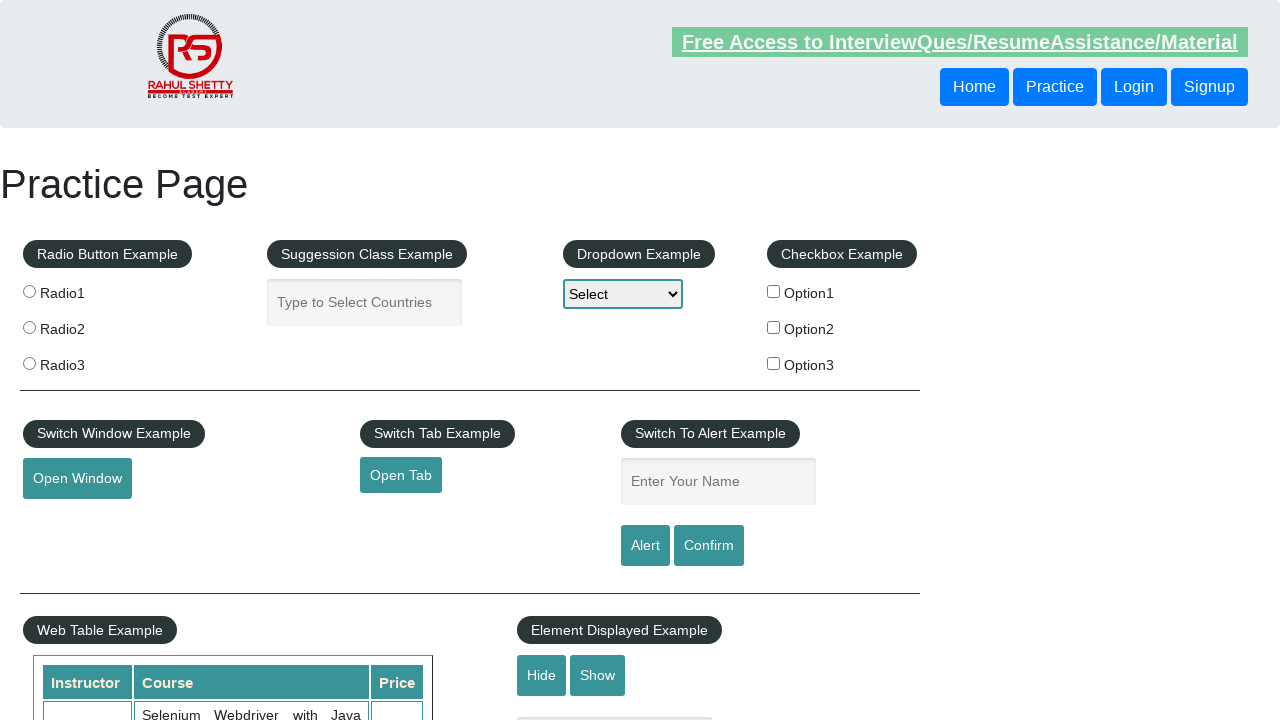

Scrolled down 500px to make table visible
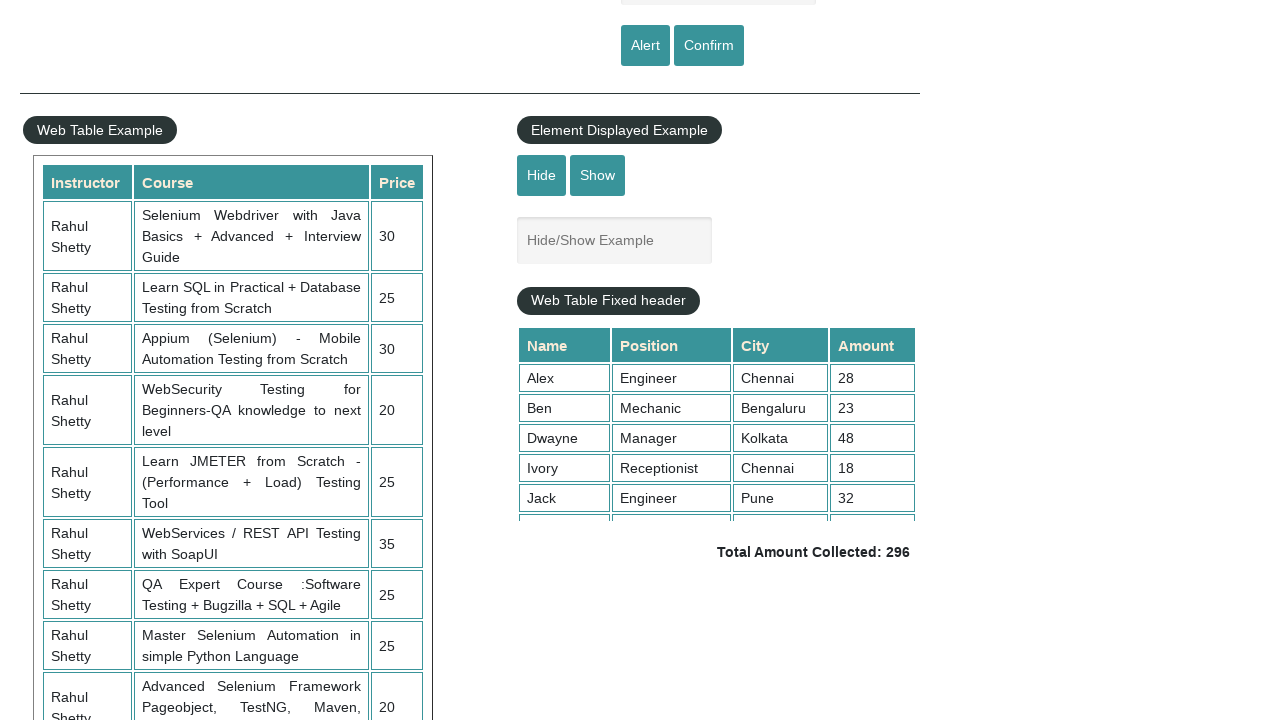

Table with class 'table-display' is now visible
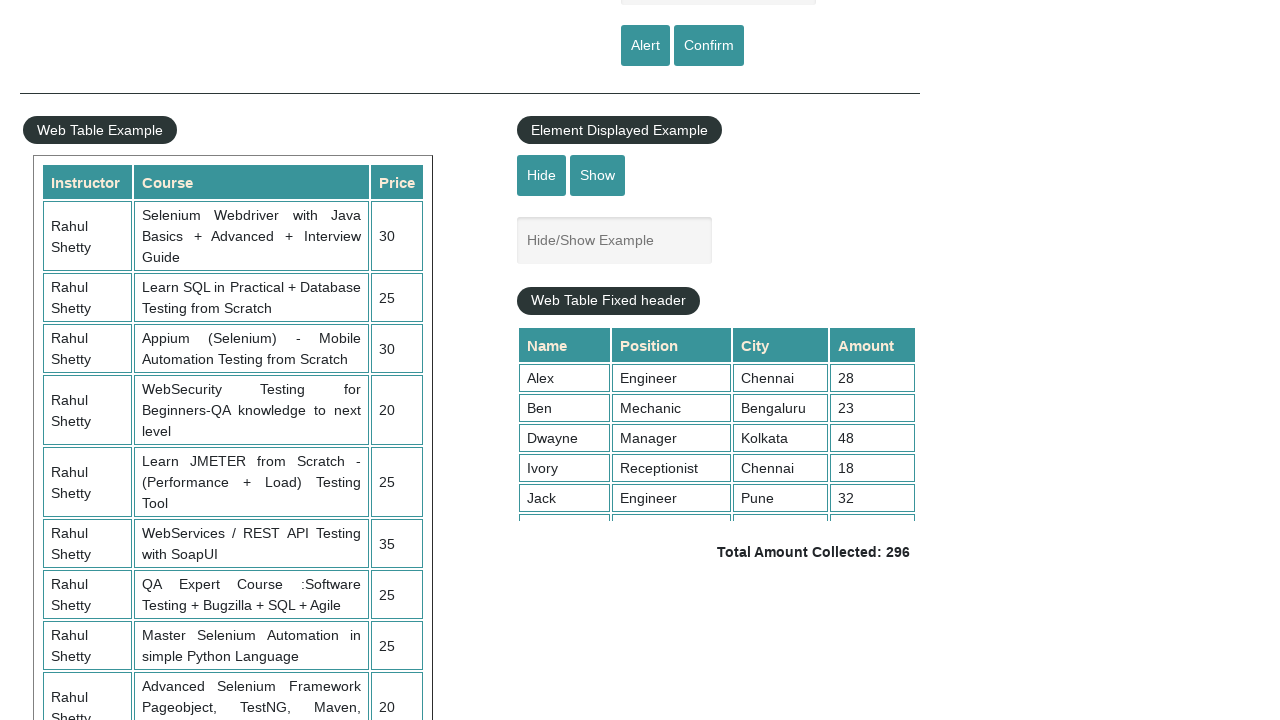

Retrieved all table rows
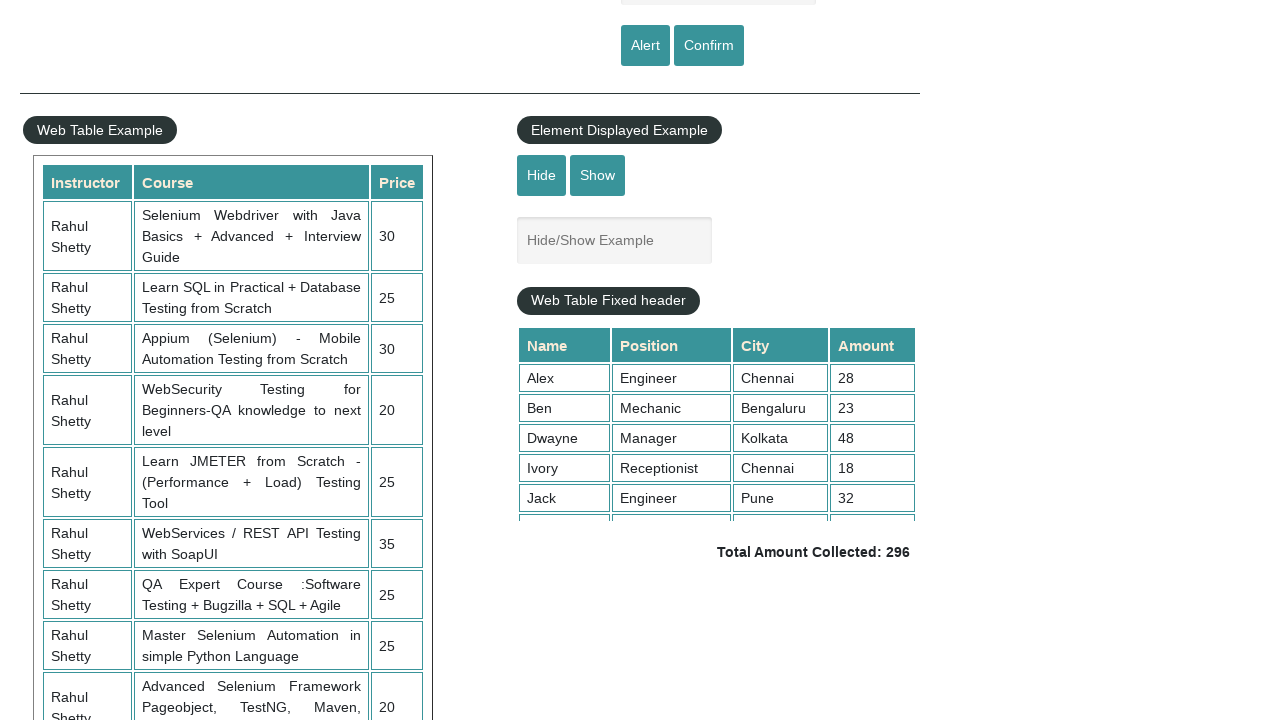

Counted 11 rows in the table
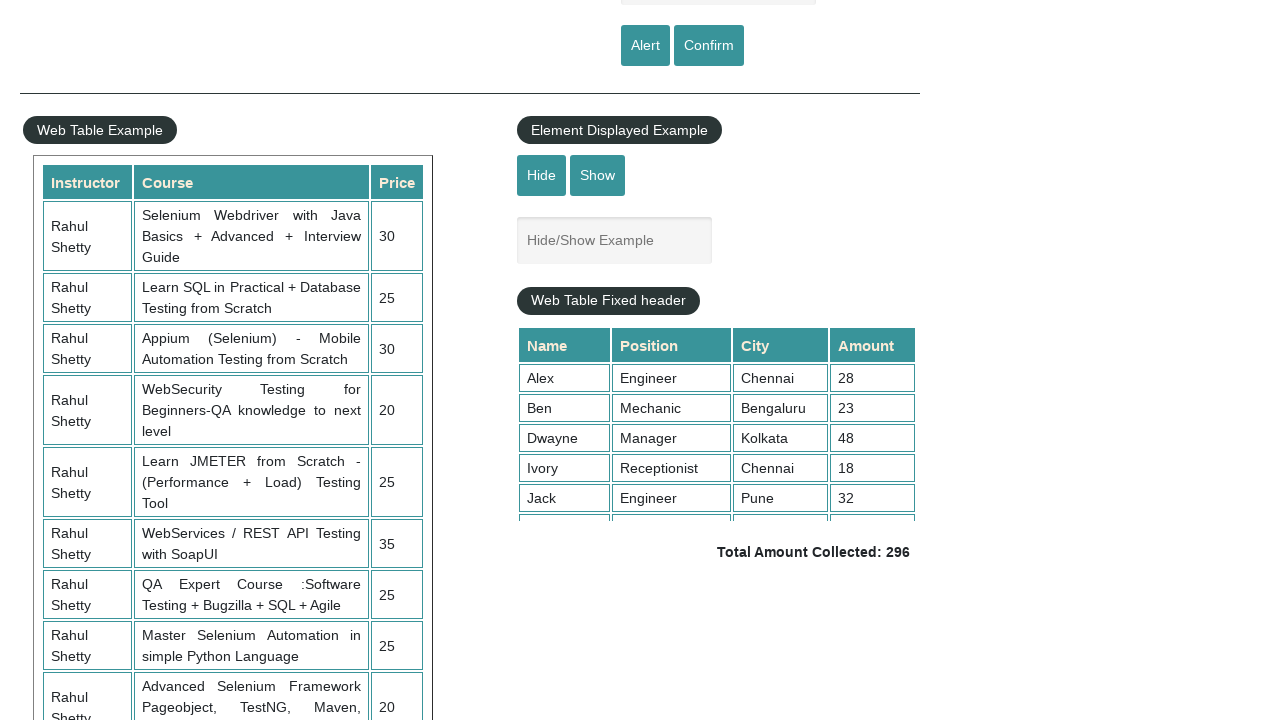

Retrieved all table column headers
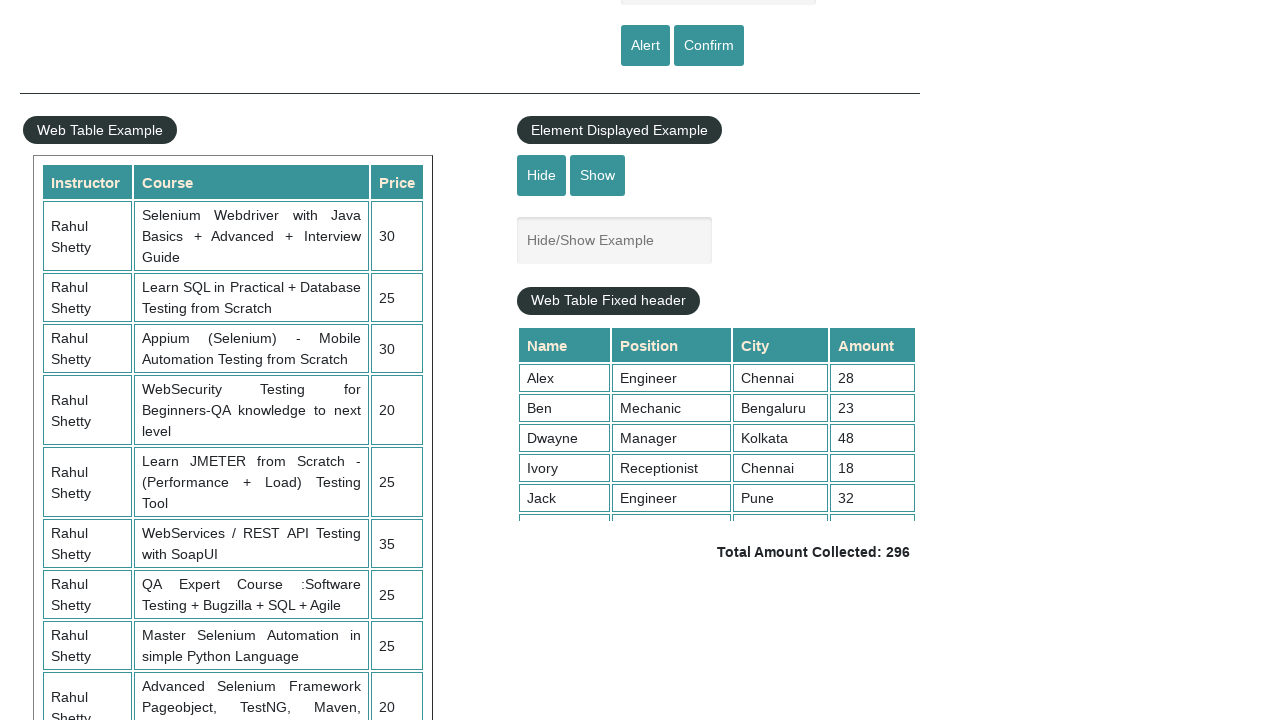

Counted 3 columns in the table
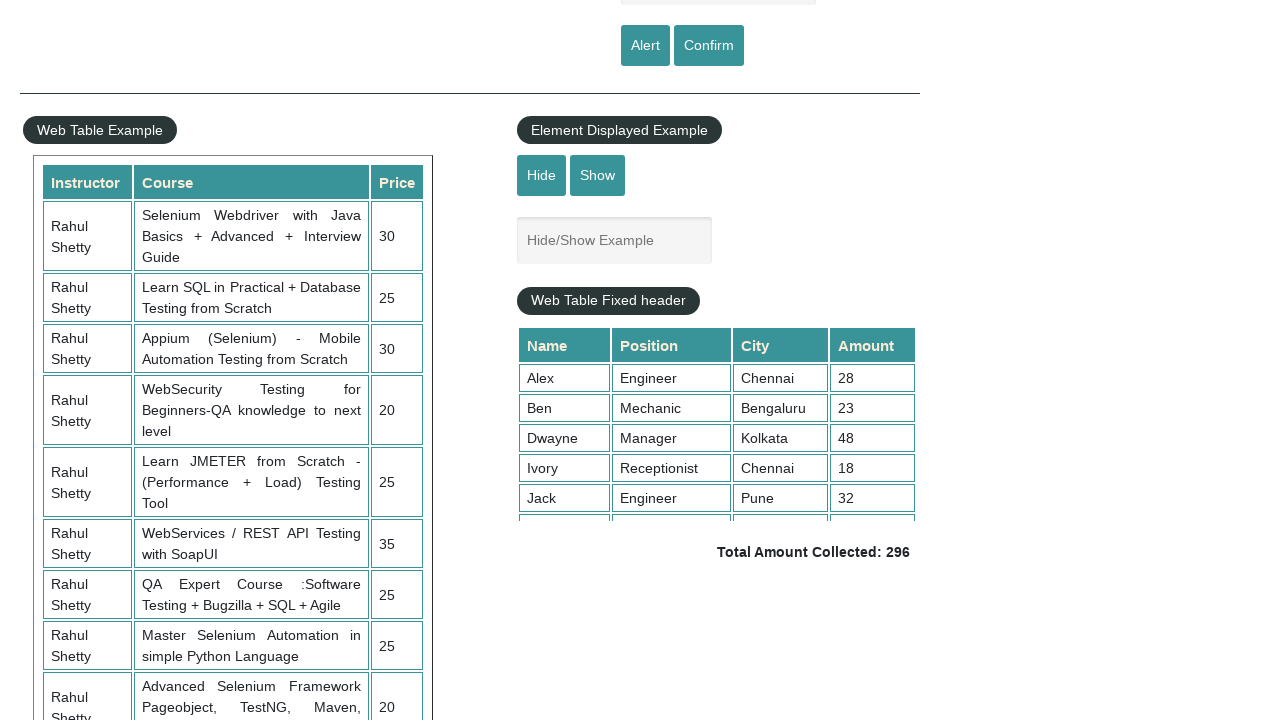

Extracted text content from second data row
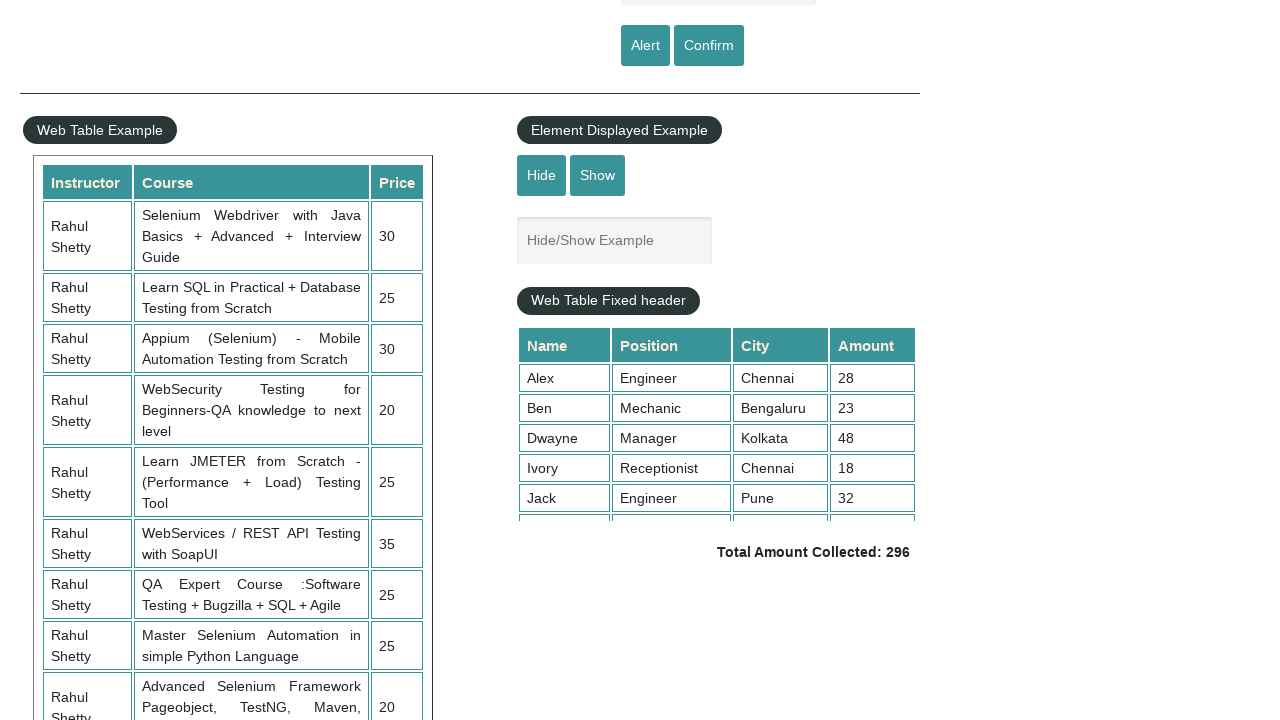

Verified second row data: 
                            Rahul Shetty
                            Learn SQL in Practical + Database Testing from Scratch
                            25
                        
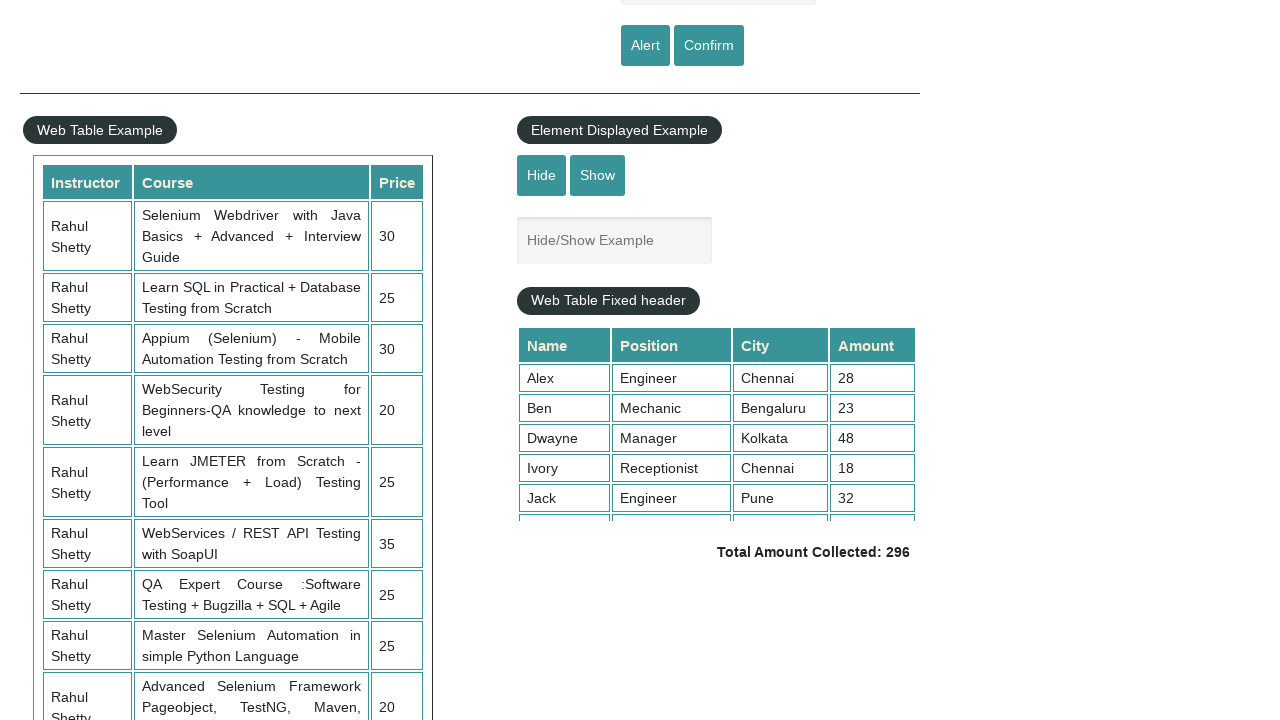

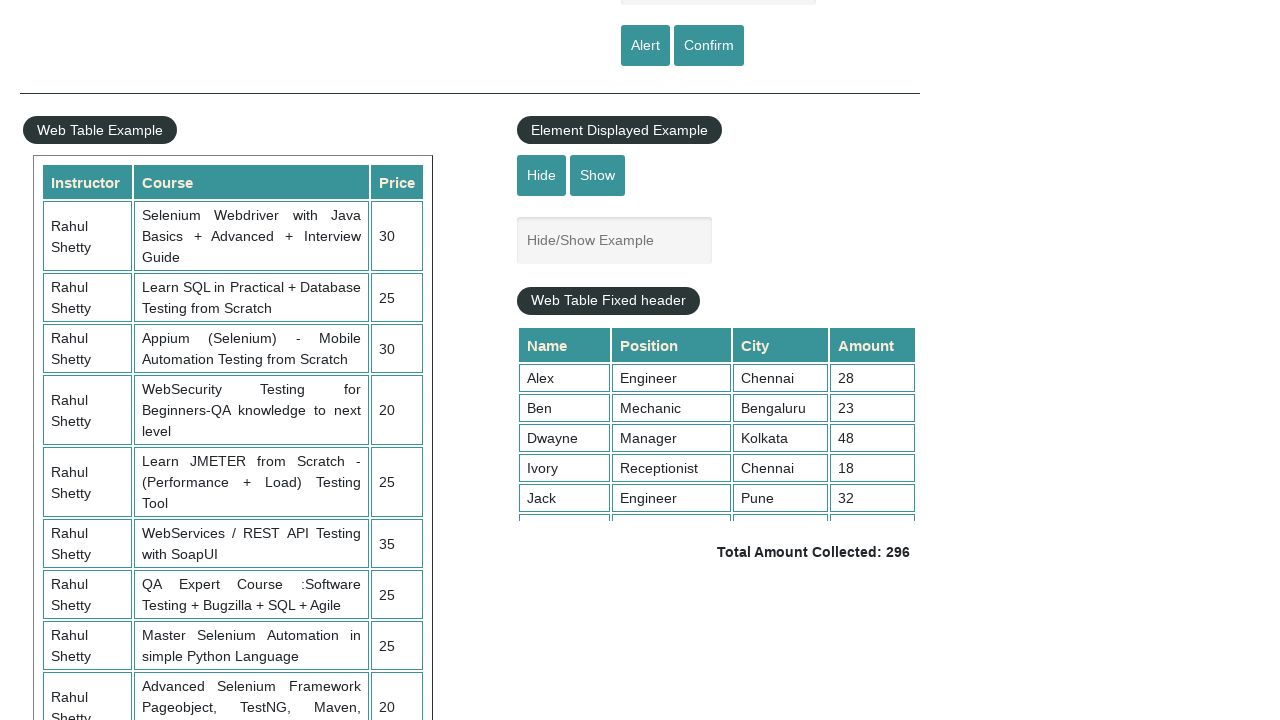